Tests drag and drop functionality by dragging a small circle into a larger target circle

Starting URL: https://automationfc.github.io/kendo-drag-drop/

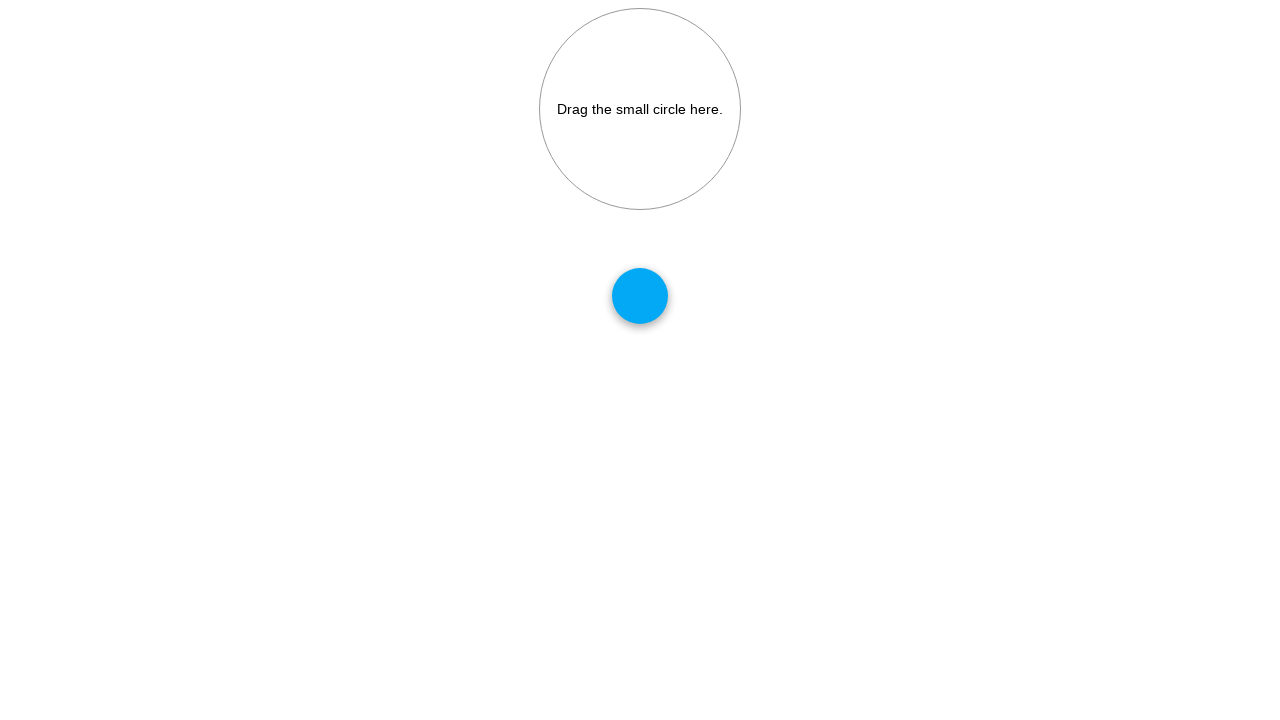

Dragged small circle into target circle at (640, 109)
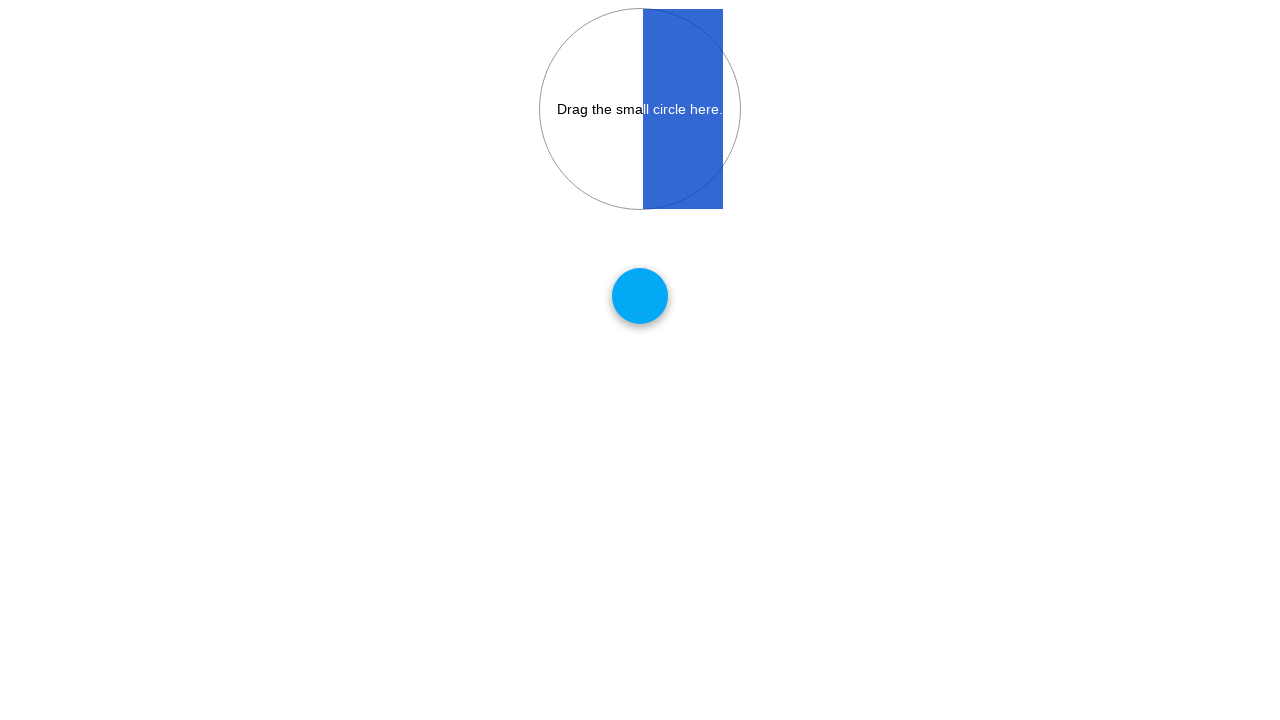

Waited for drop action to complete
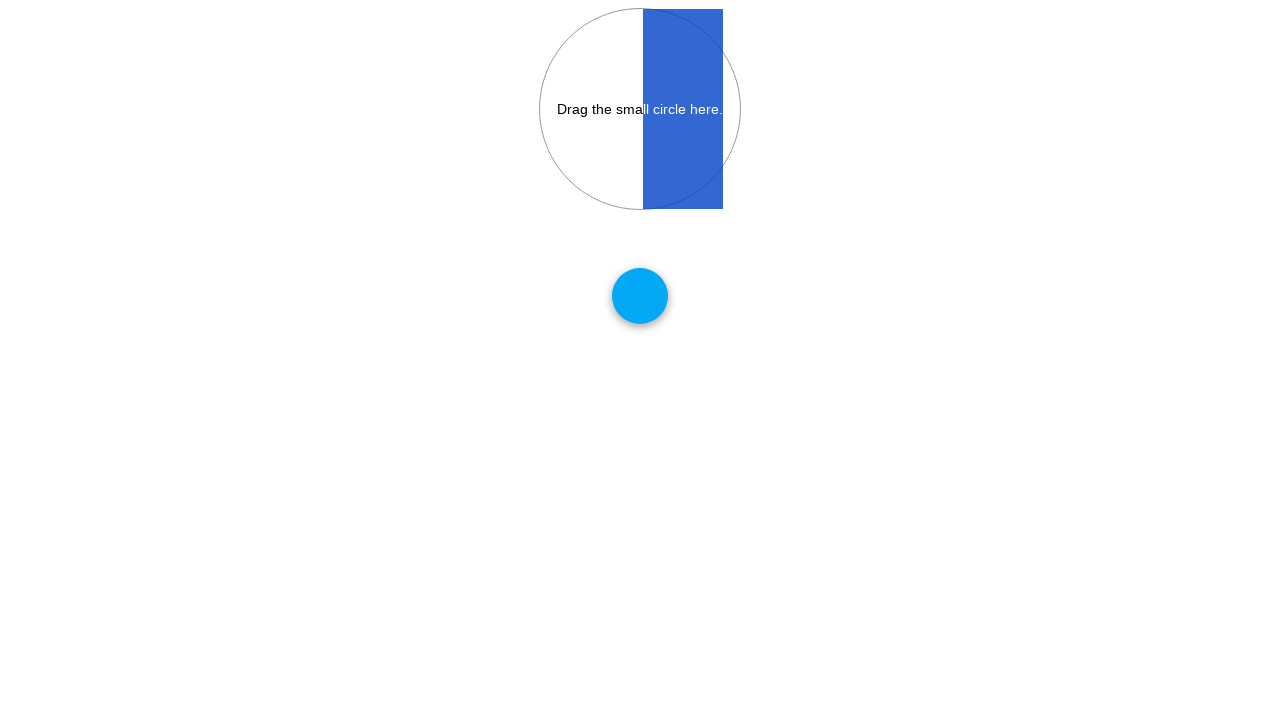

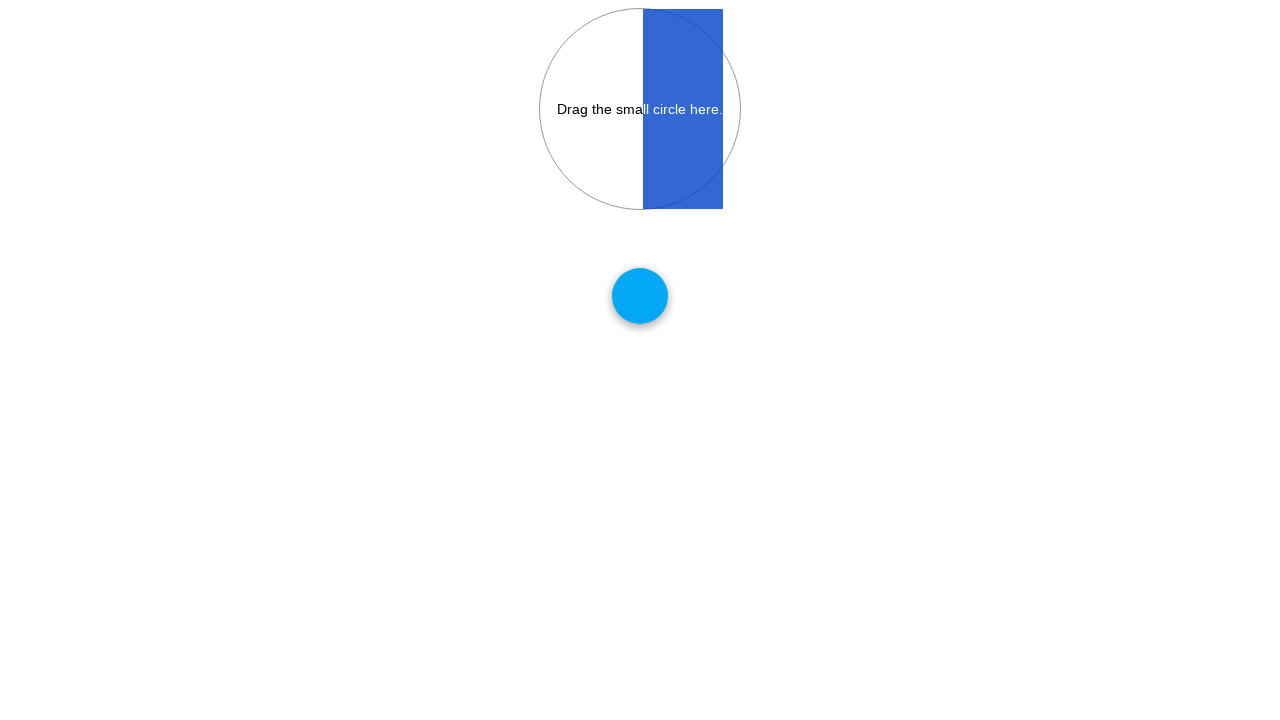